Tests waiting for a loading spinner to disappear and then for the result element to become visible after clicking the Start button.

Starting URL: https://the-internet.herokuapp.com/dynamic_loading/1

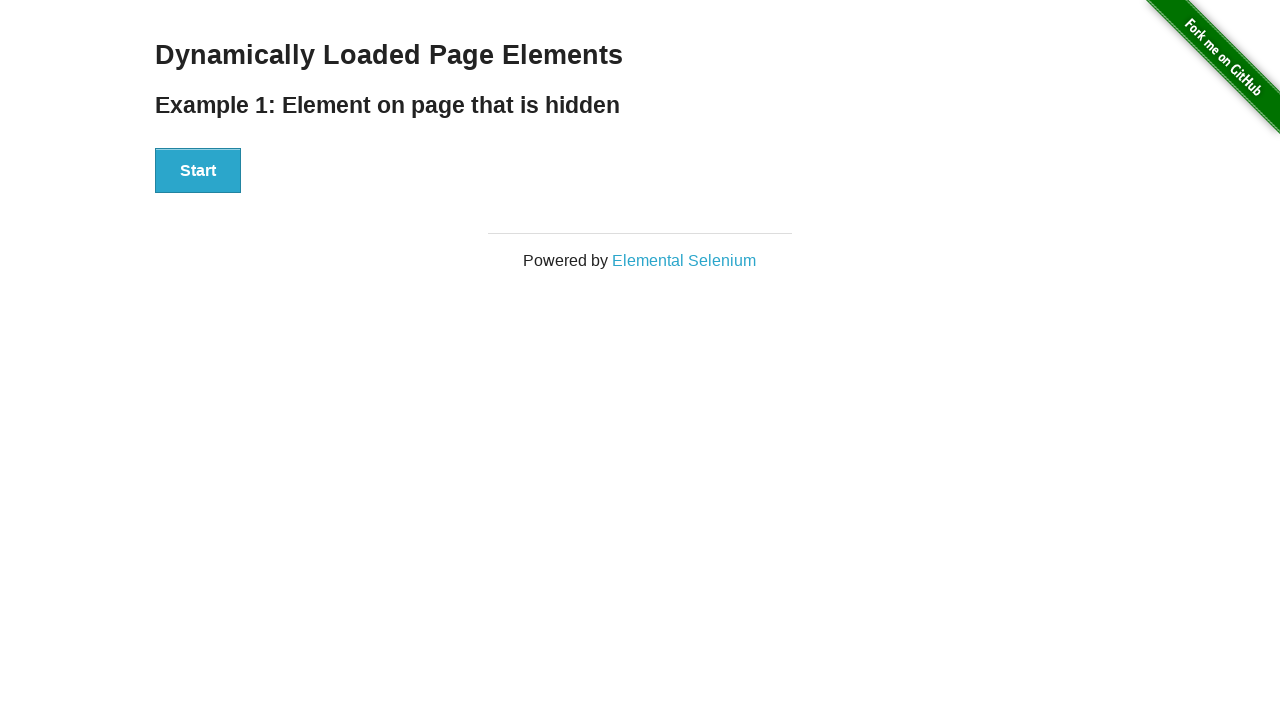

Clicked the Start button at (198, 171) on #start button
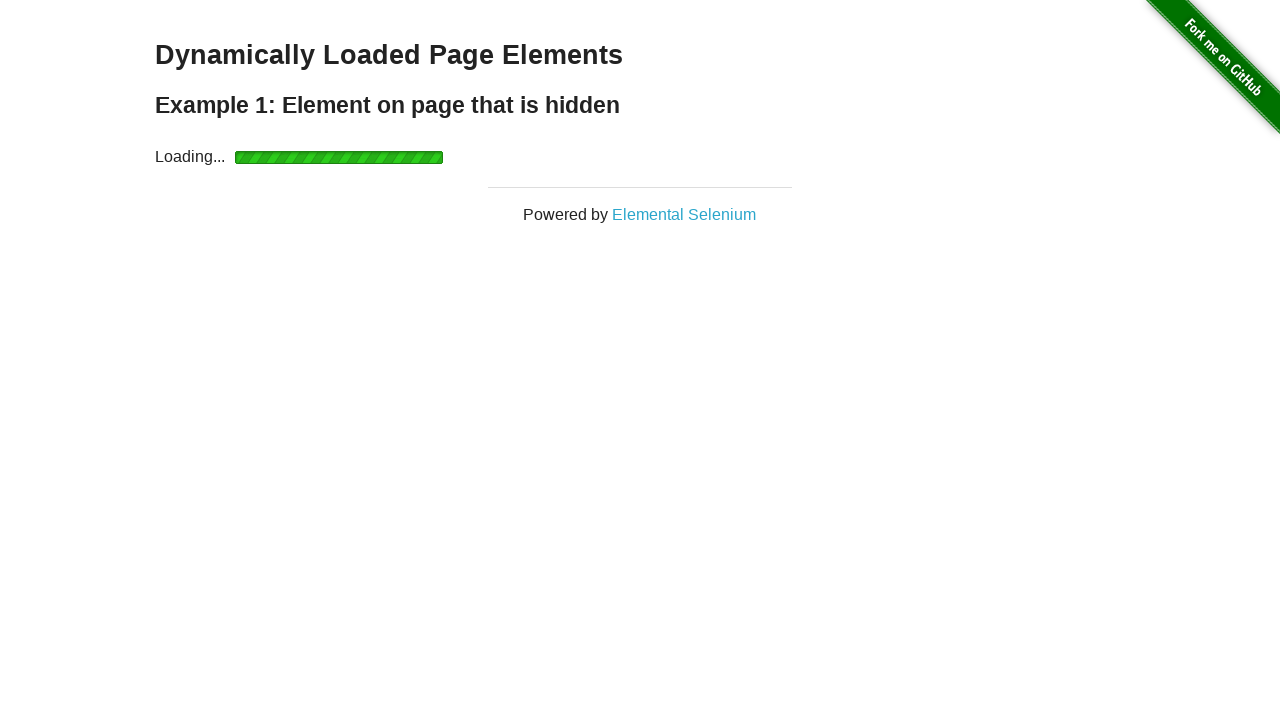

Loading spinner disappeared
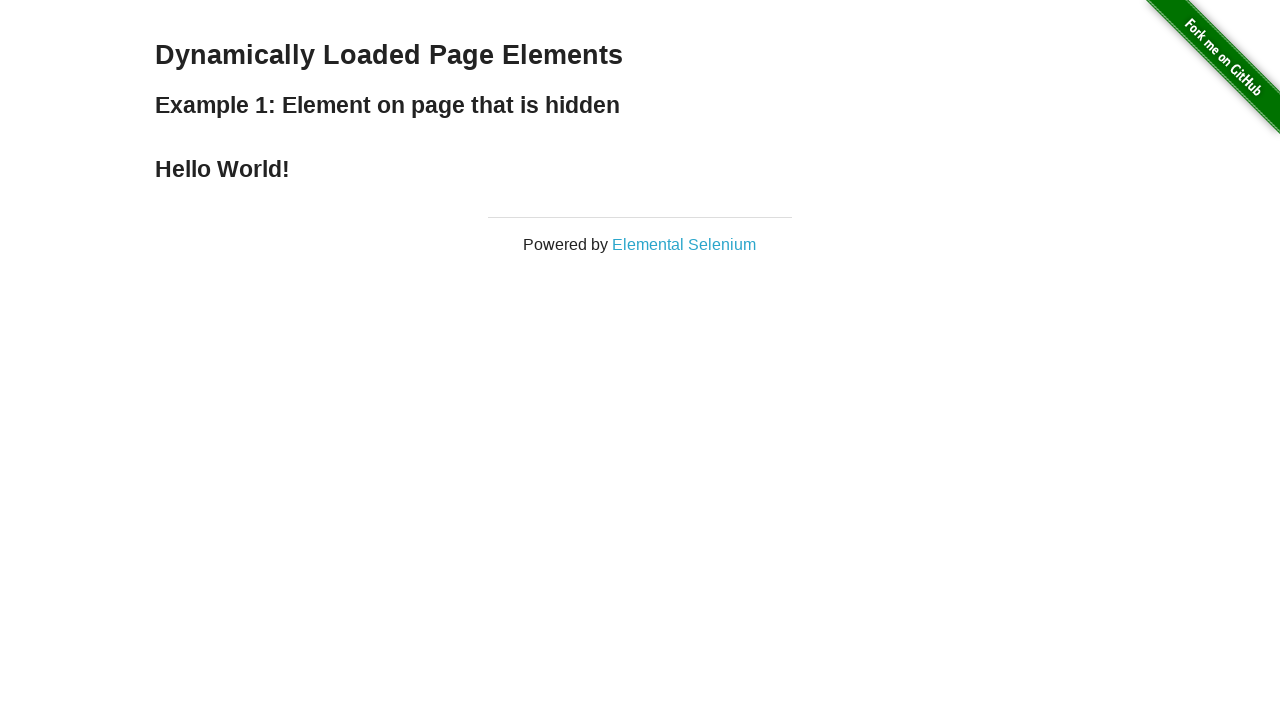

Hello World! result element became visible
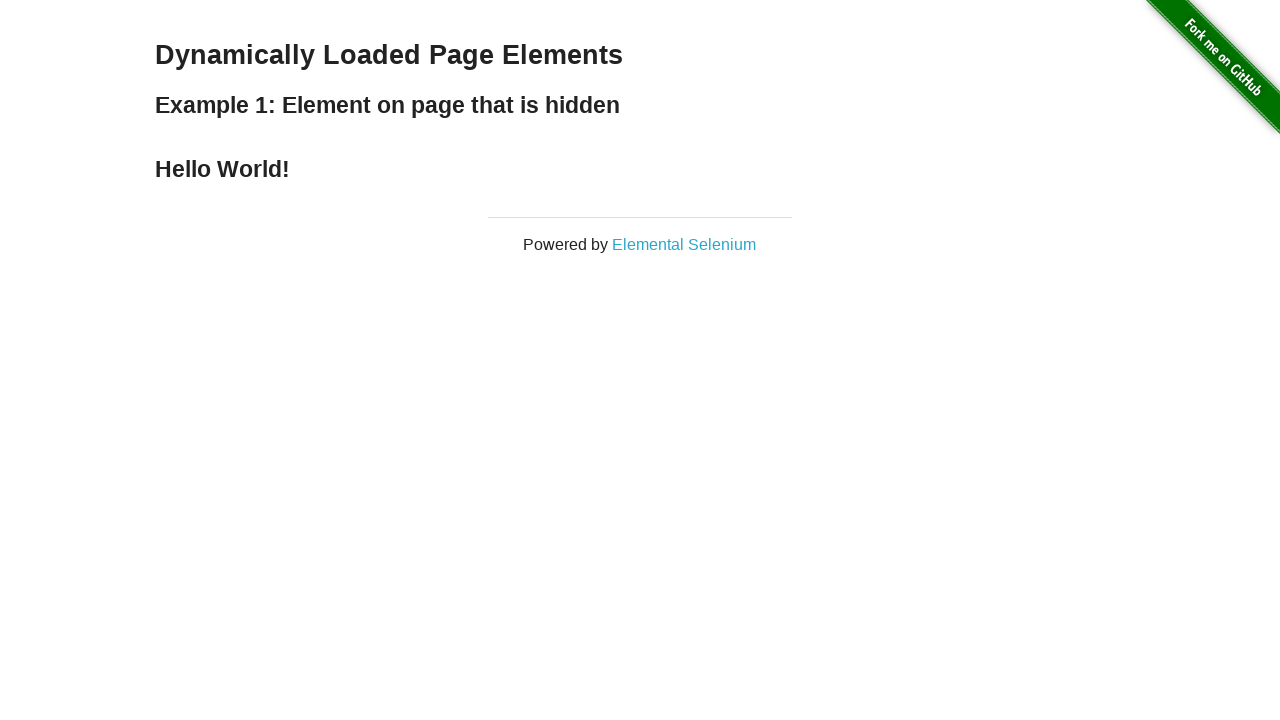

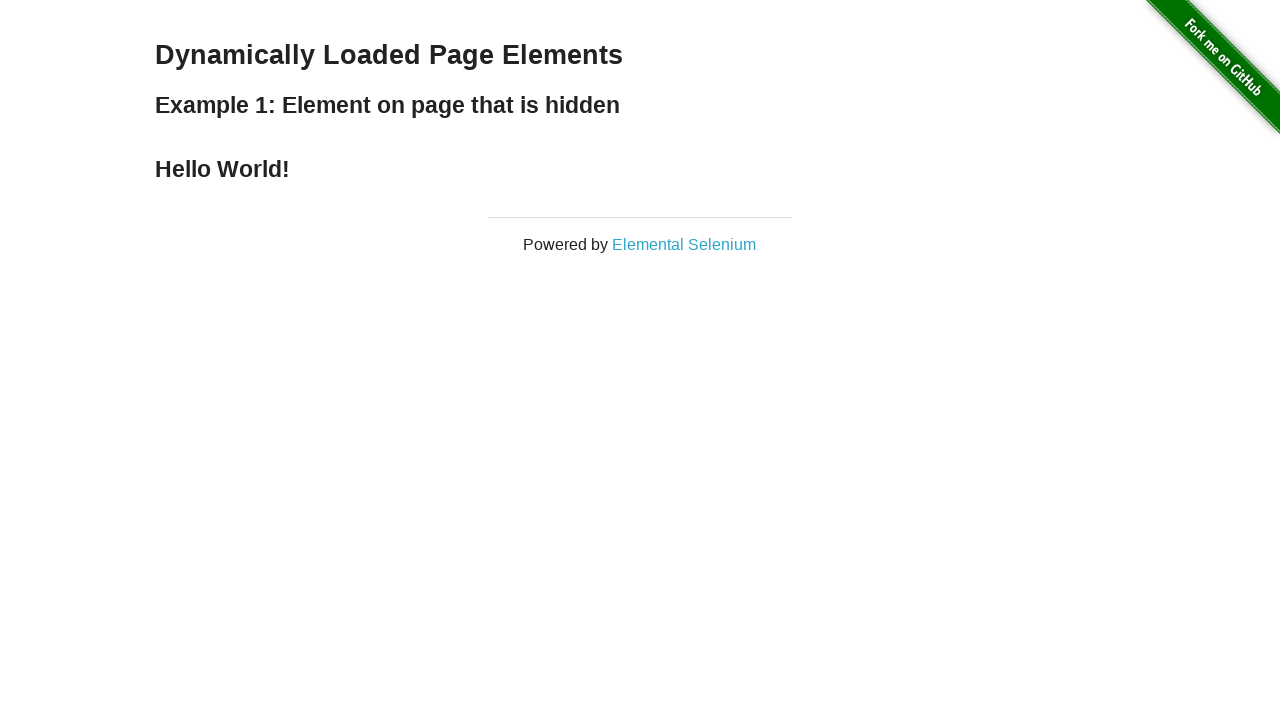